Tests a web form by entering text into a text box and clicking the submit button, then verifying the success message

Starting URL: https://www.selenium.dev/selenium/web/web-form.html

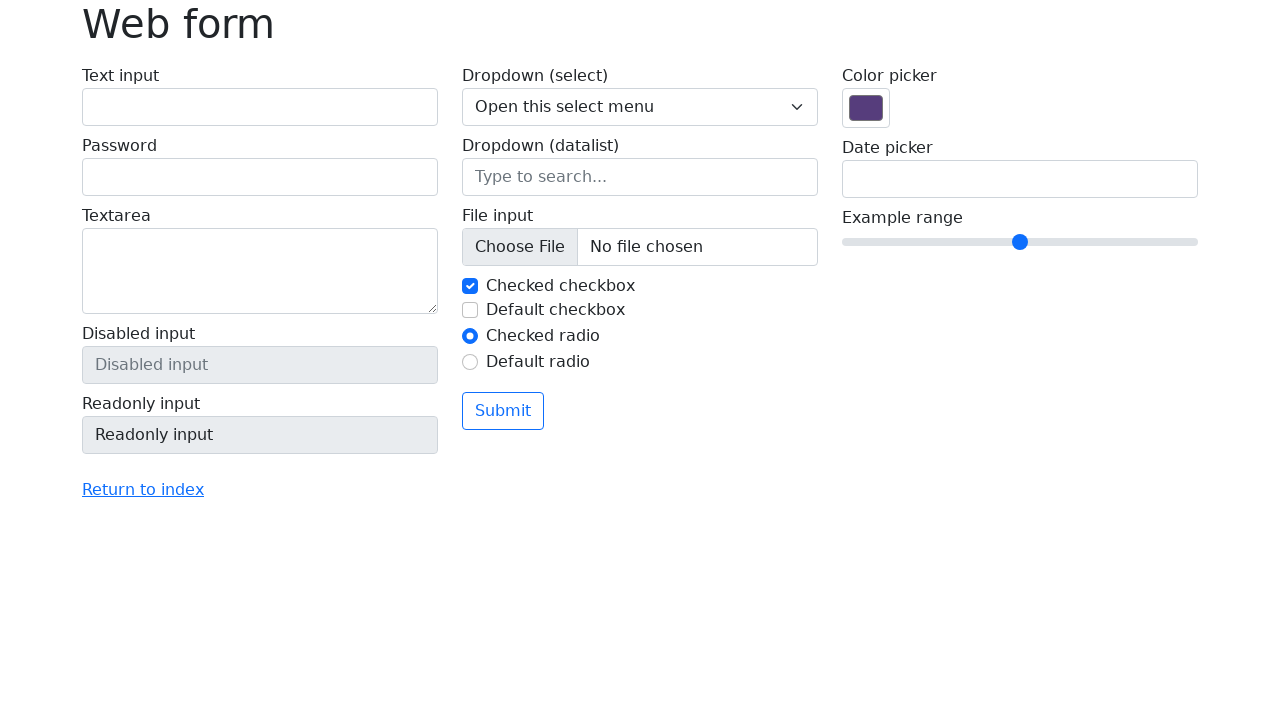

Filled text box with 'Selenium' on input[name='my-text']
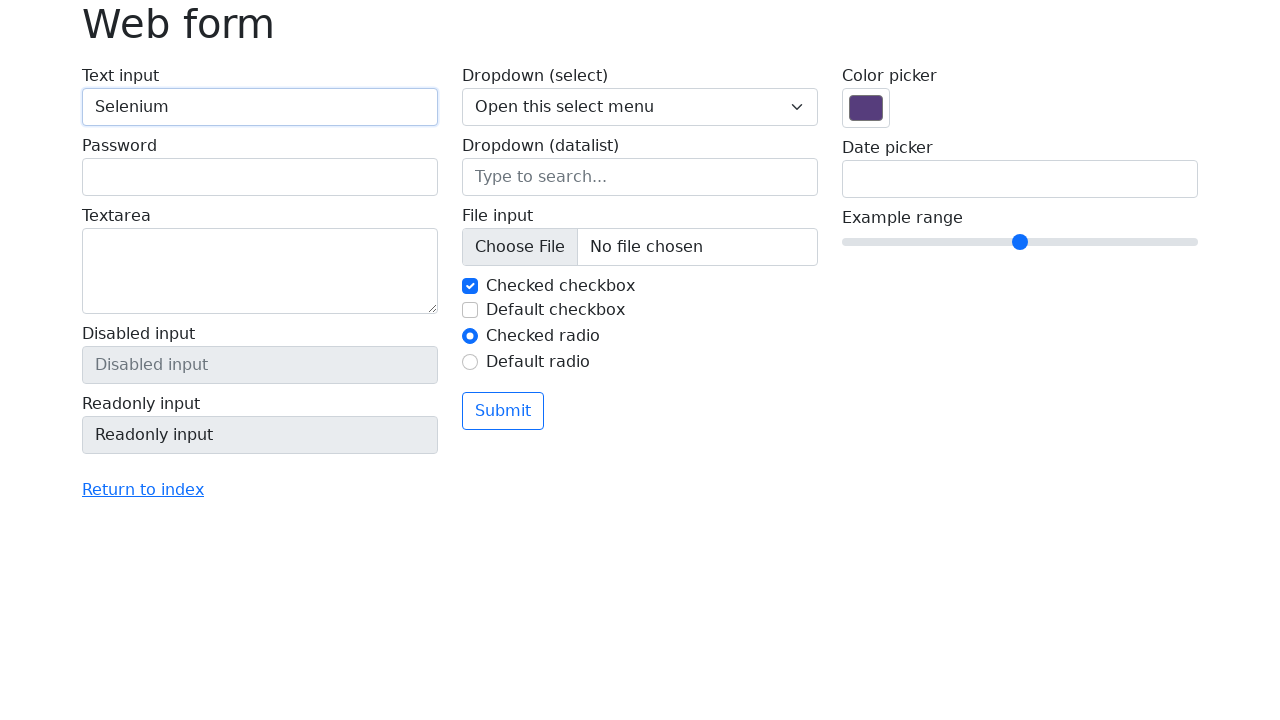

Clicked submit button at (503, 411) on button
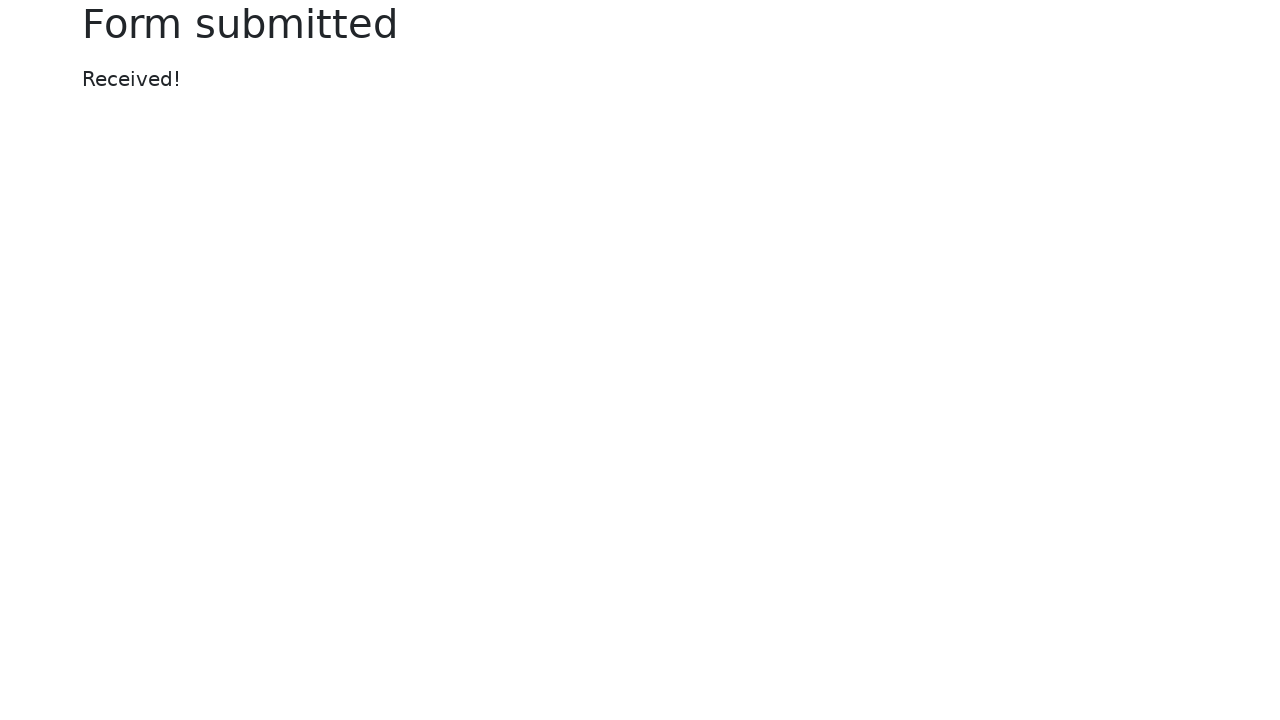

Success message element loaded
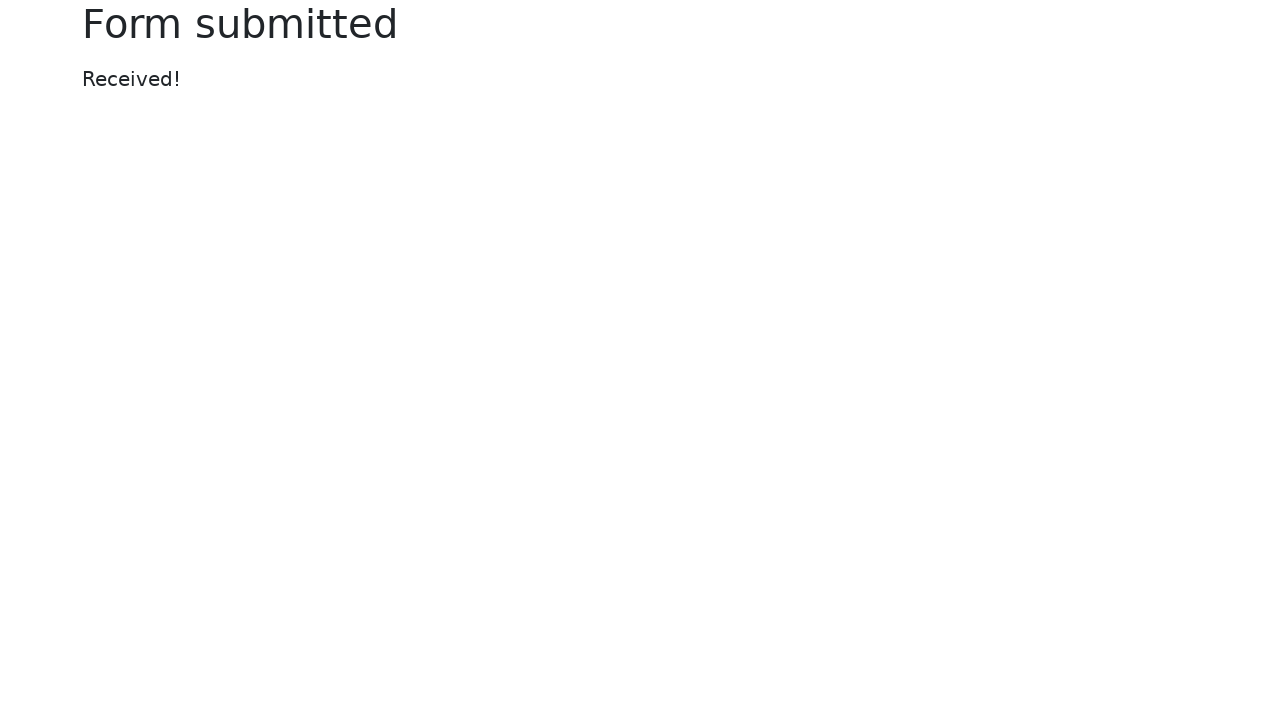

Located success message element
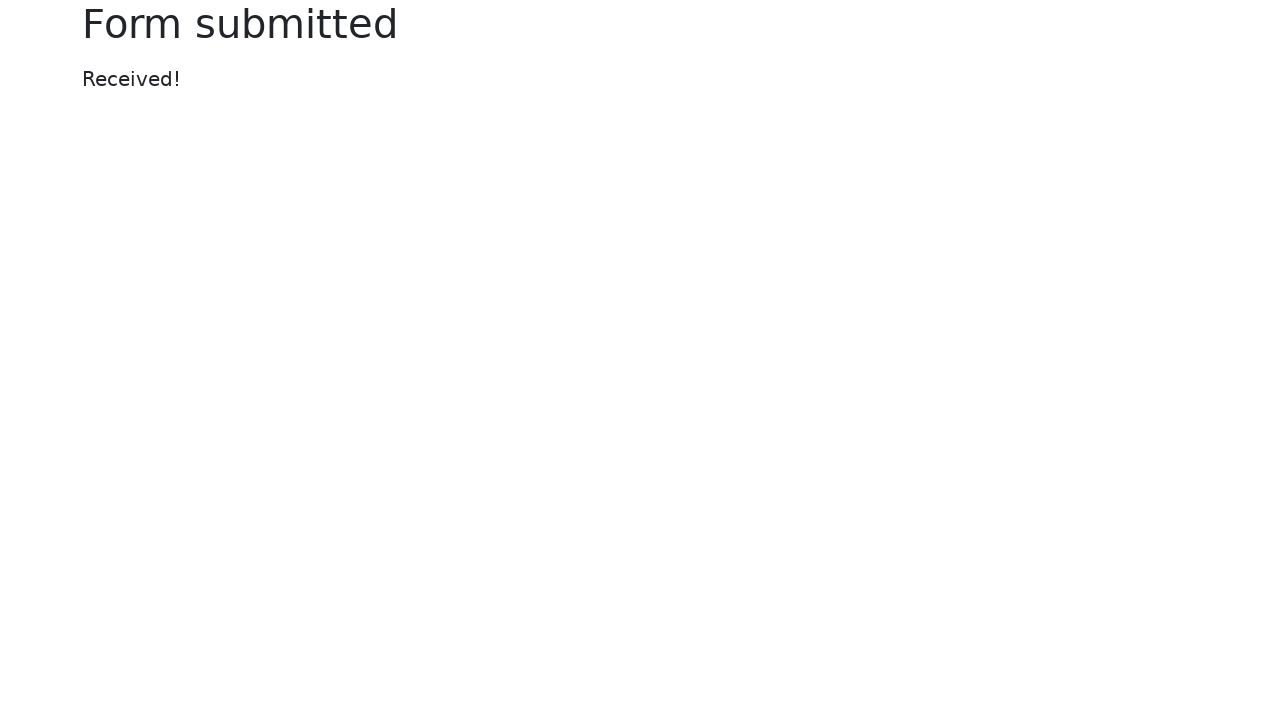

Verified success message text is 'Received!'
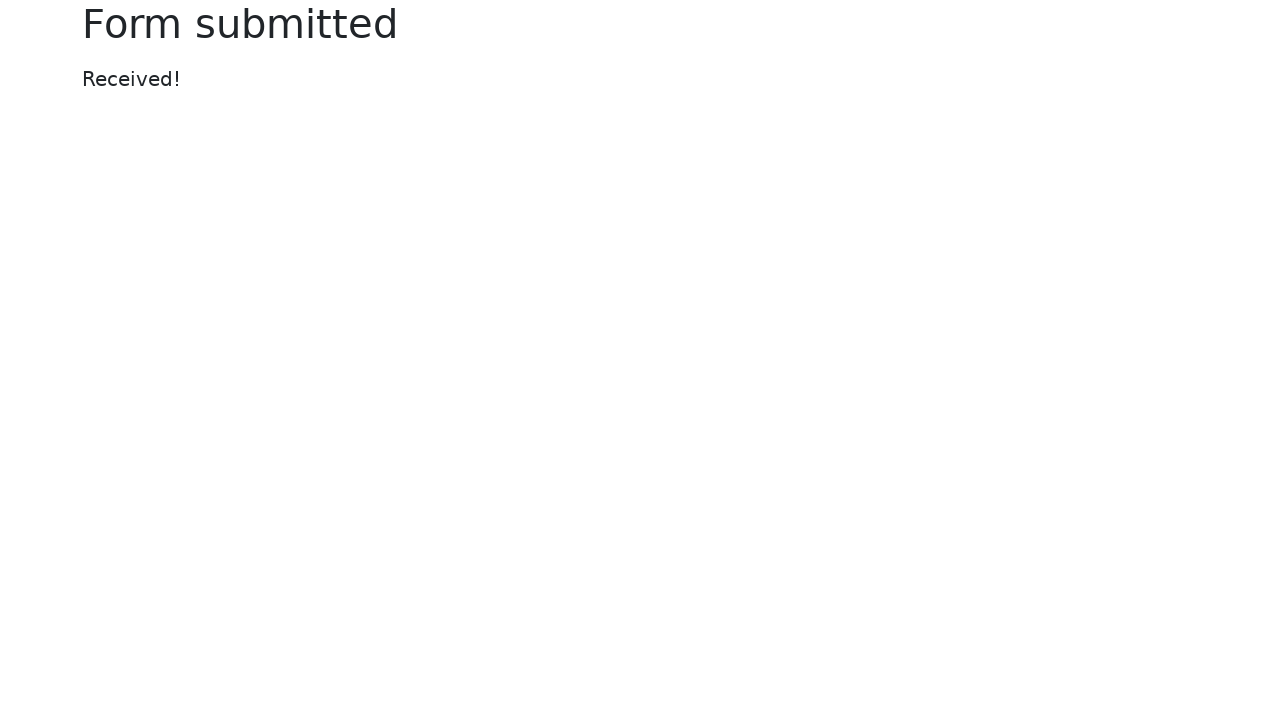

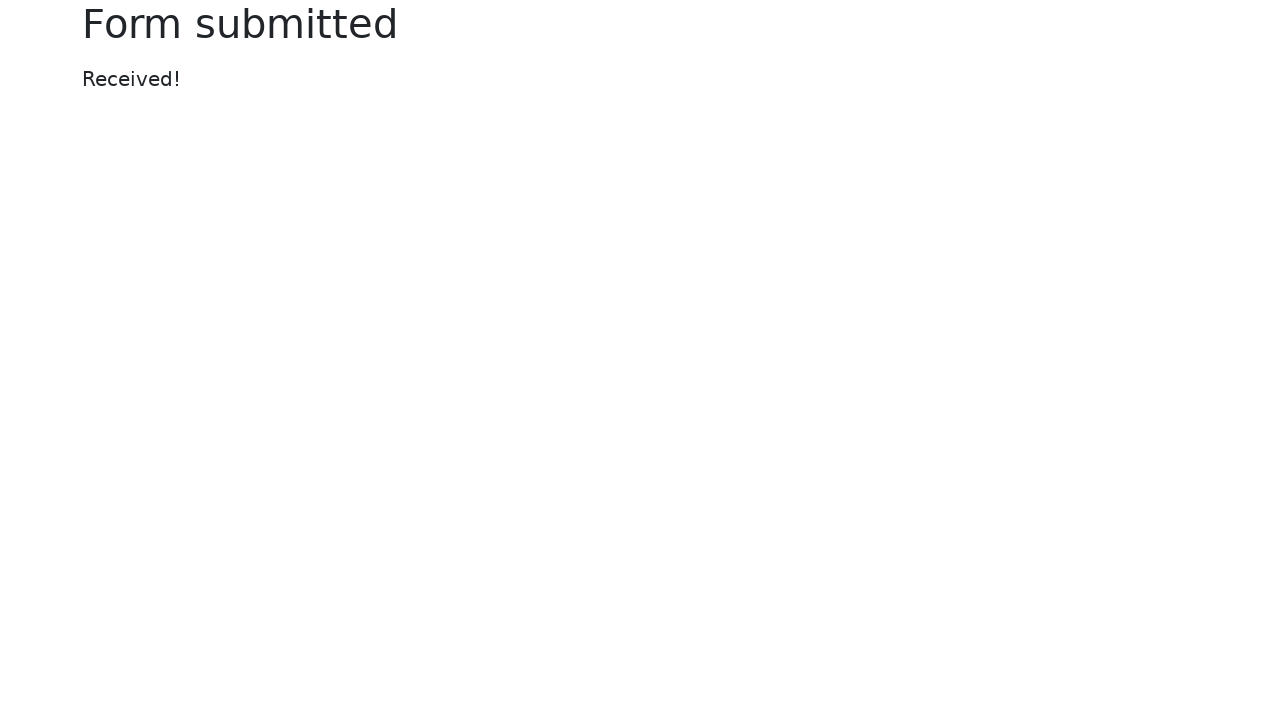